Tests that marking a completed todo as active while viewing 'Completed' filter removes it from view

Starting URL: https://todomvc.com/examples/typescript-angular/#/

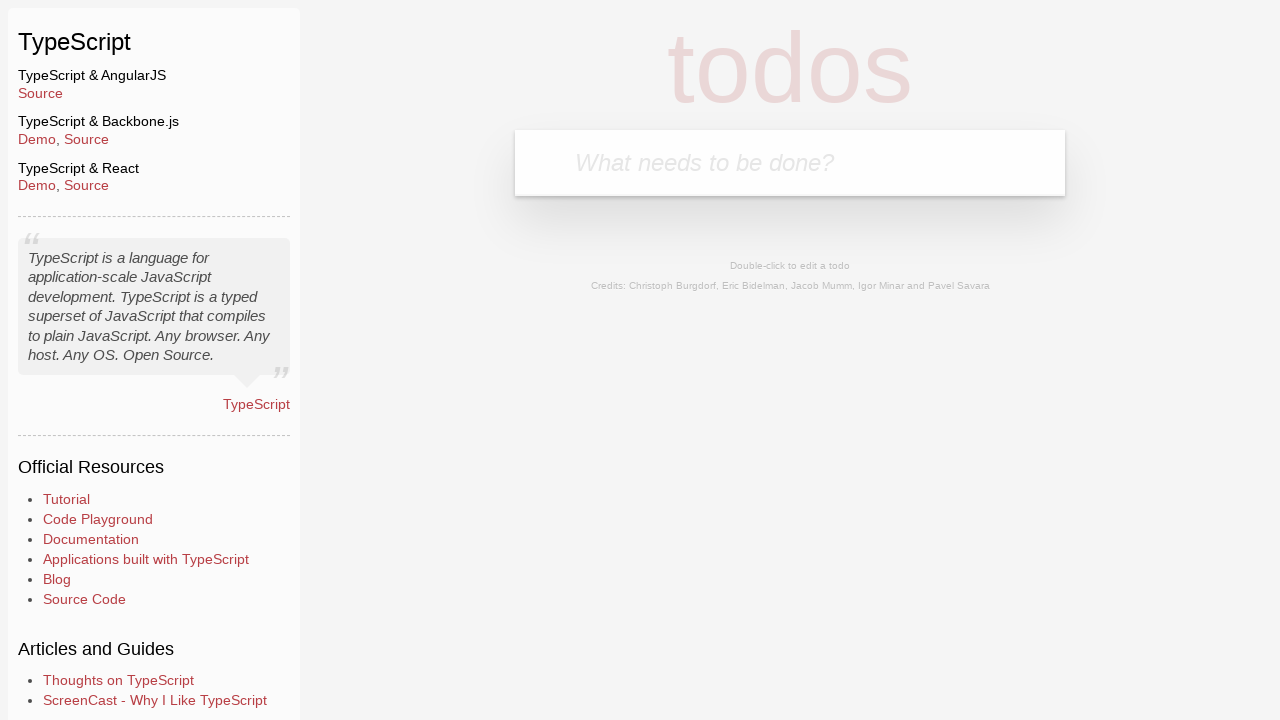

Filled new todo input with 'Example1' on .new-todo
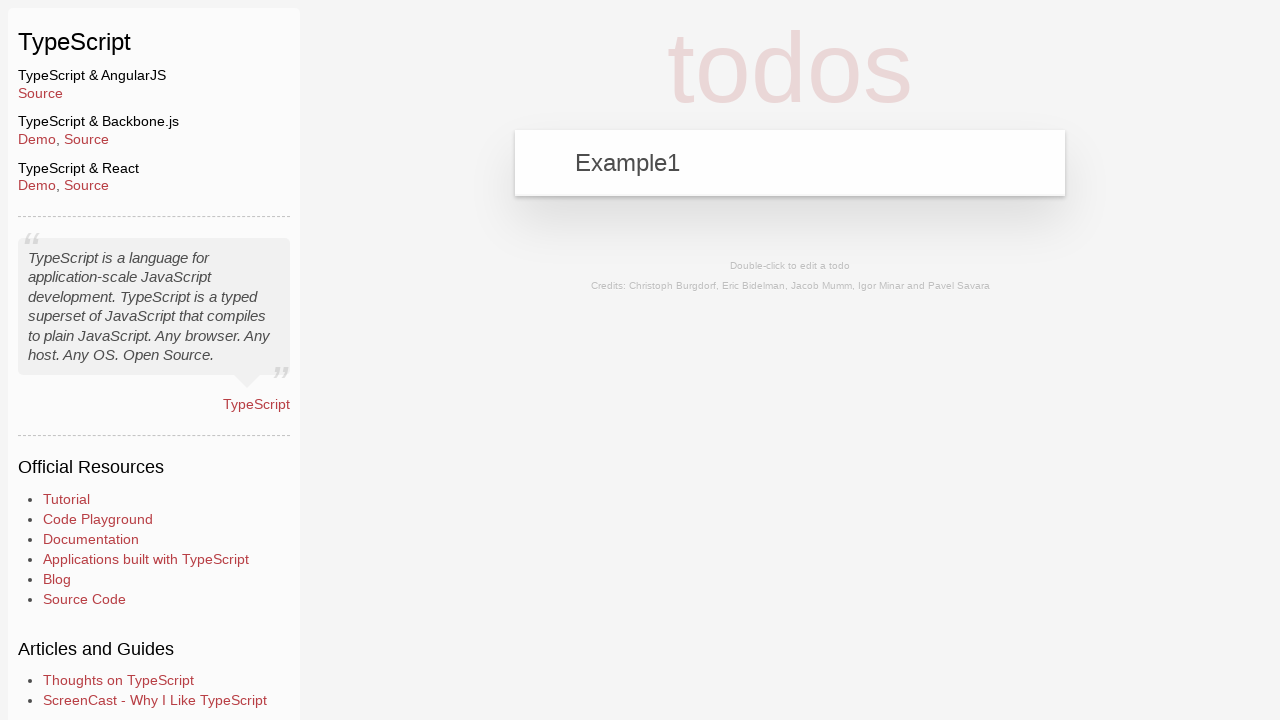

Pressed Enter to add new todo on .new-todo
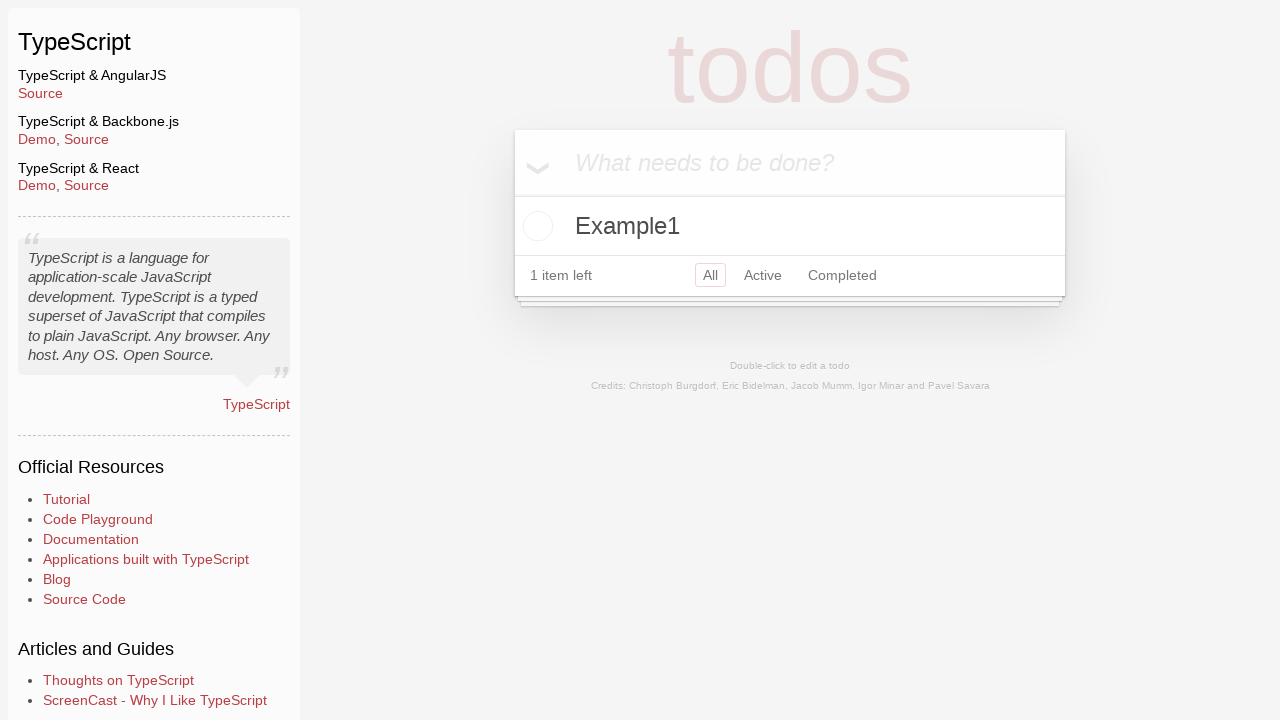

Marked Example1 todo as completed at (535, 226) on li:has-text('Example1') .toggle
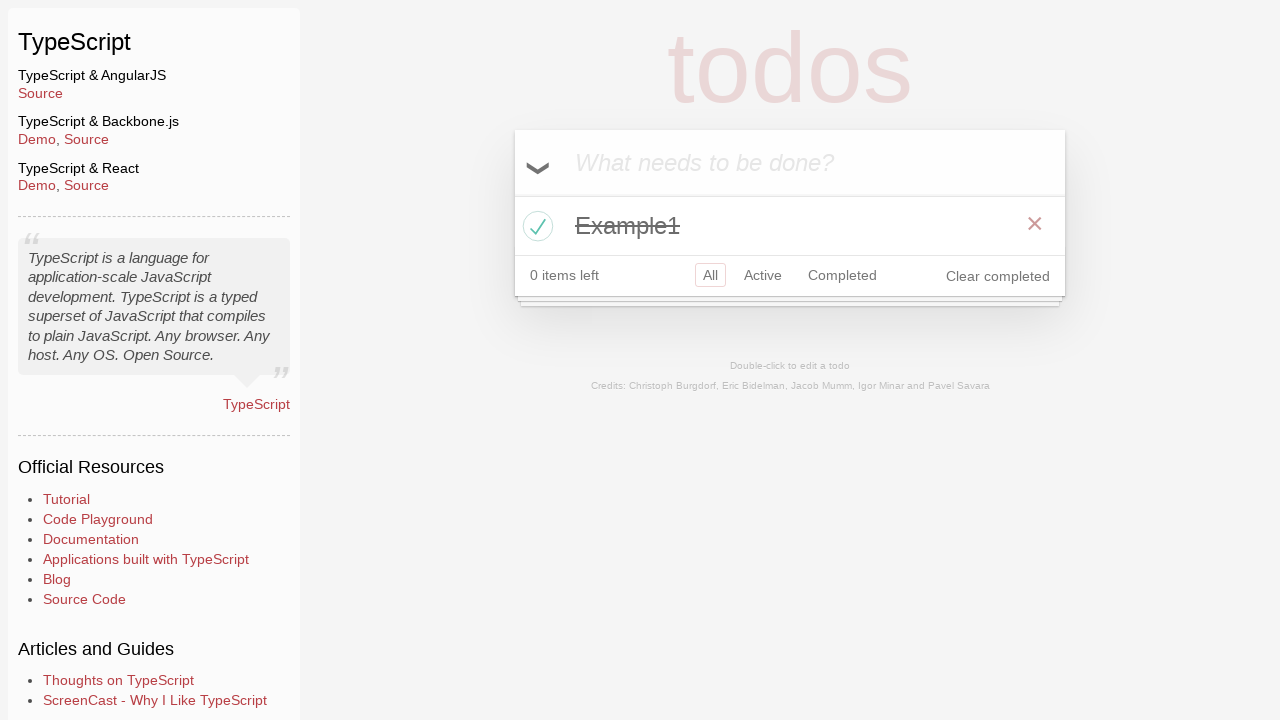

Clicked Completed filter to view only completed todos at (842, 275) on a:has-text('Completed')
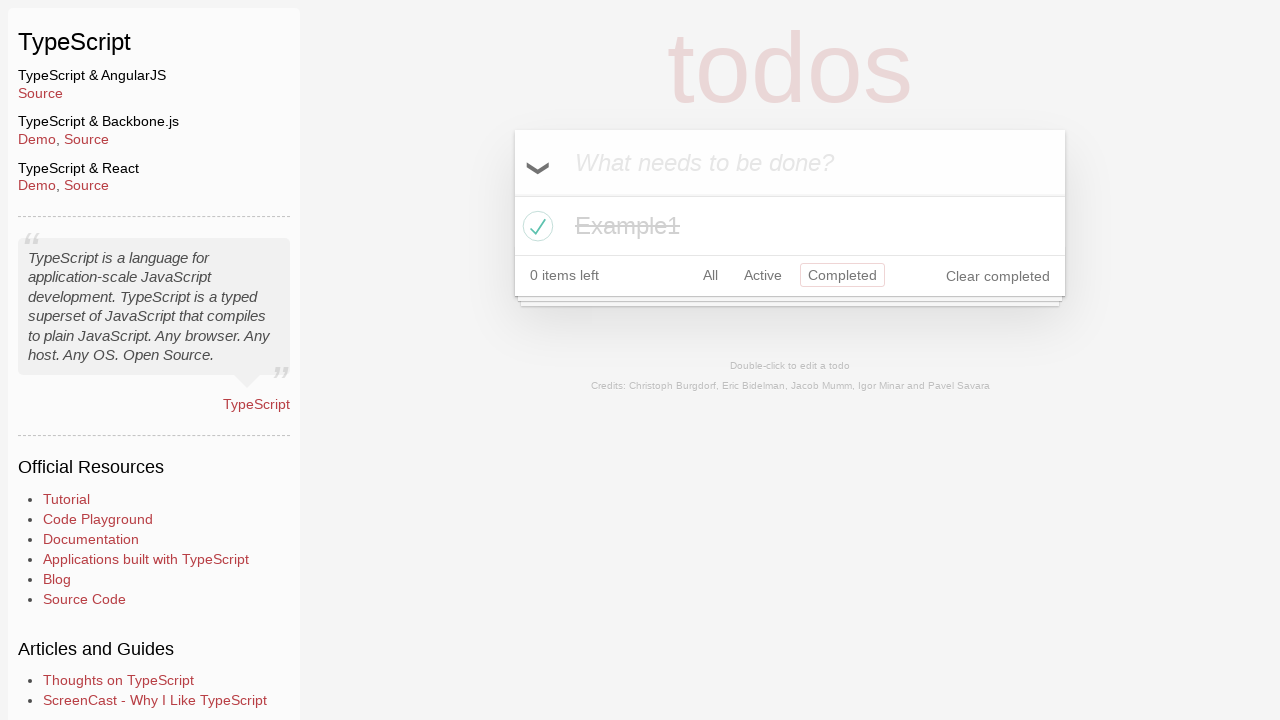

Toggled Example1 todo back to active state at (535, 226) on li:has-text('Example1') .toggle
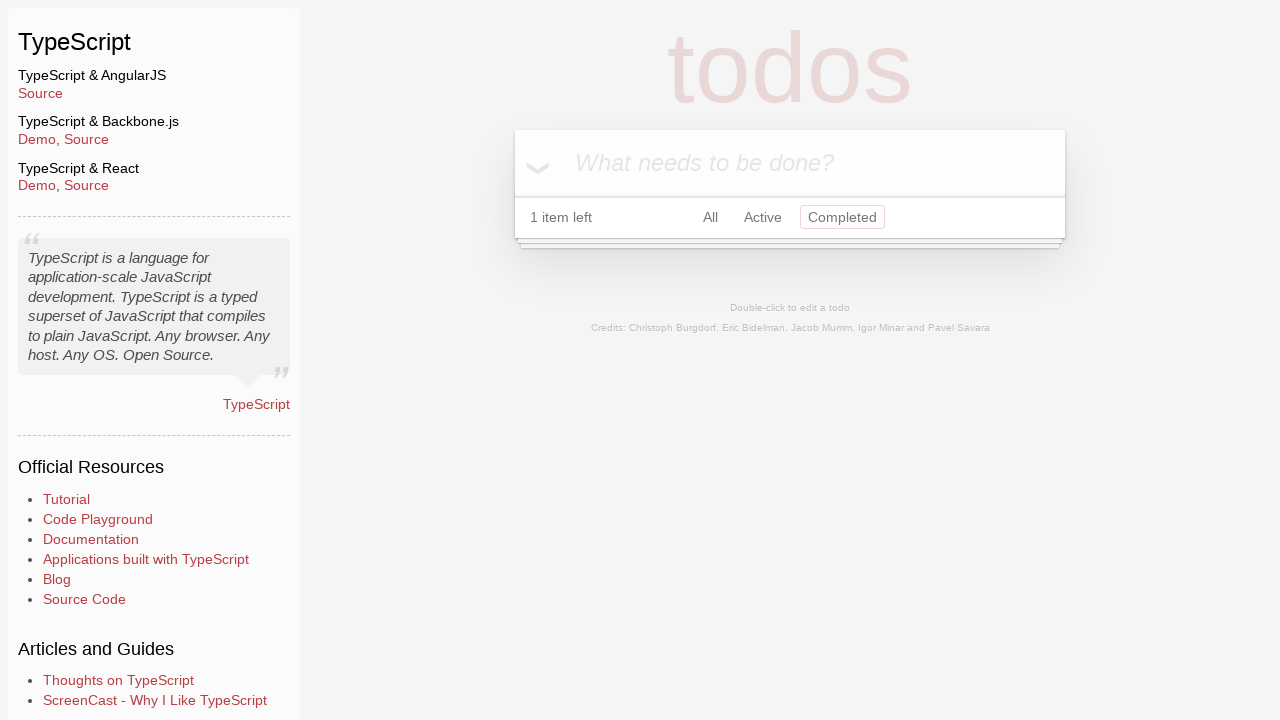

Waited for UI to update after toggling todo state
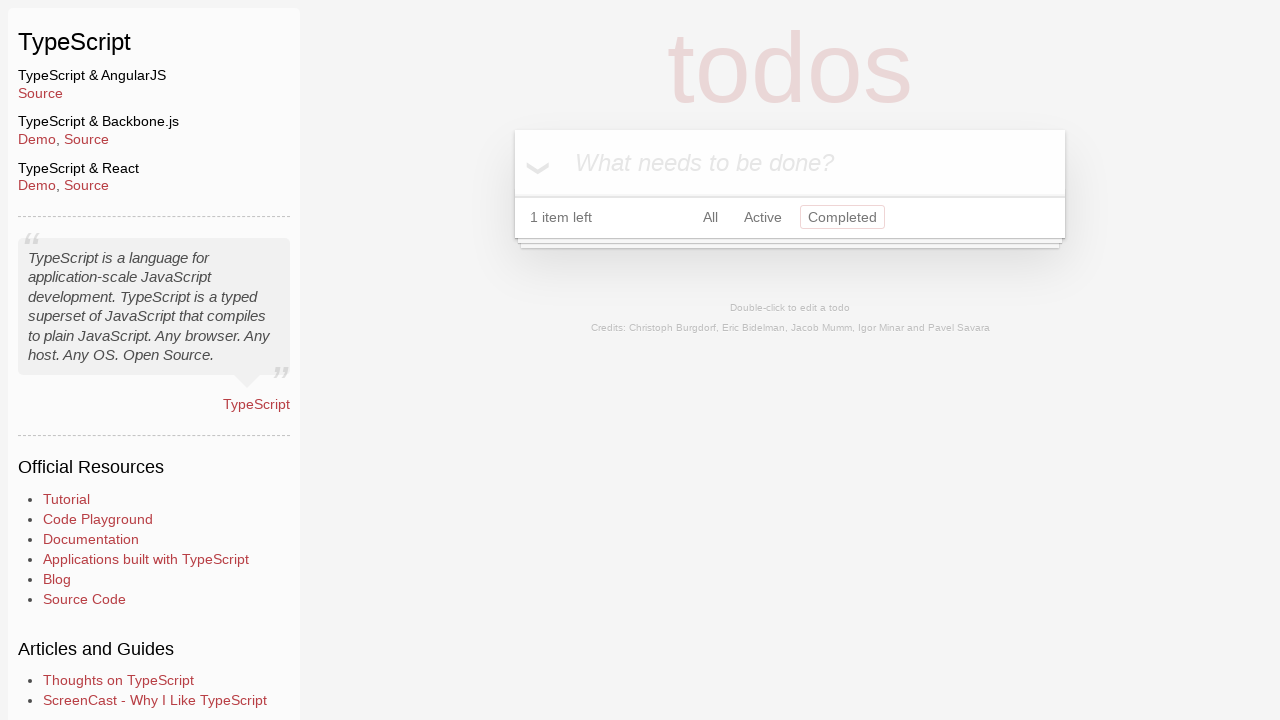

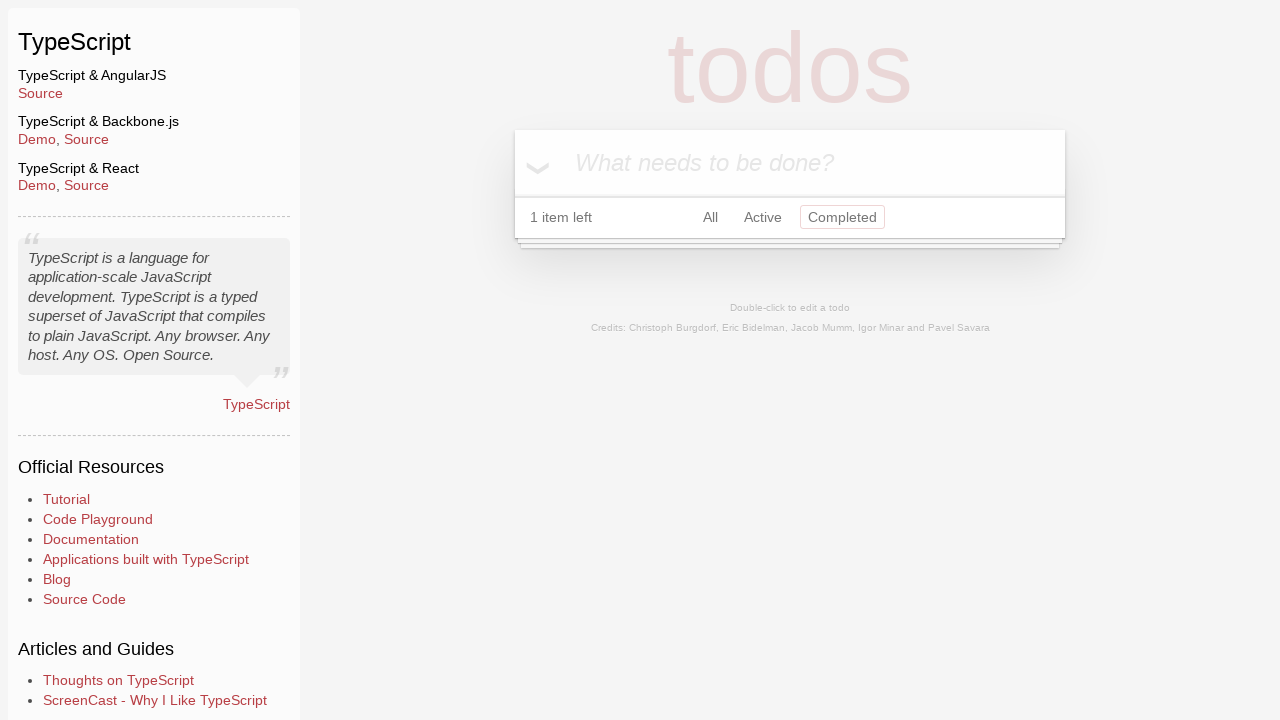